Demonstrates various WebDriver operations including getting page information, finding elements, and navigating to another site

Starting URL: https://www.example.com

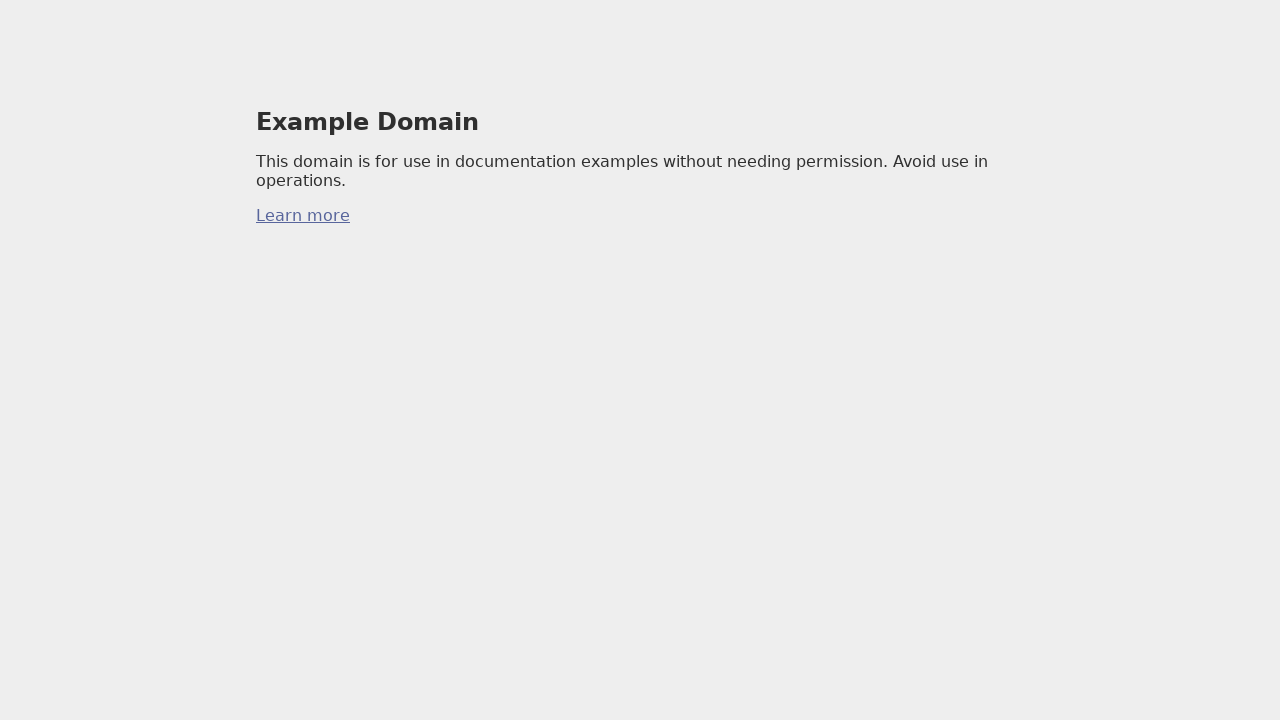

Retrieved current URL from page
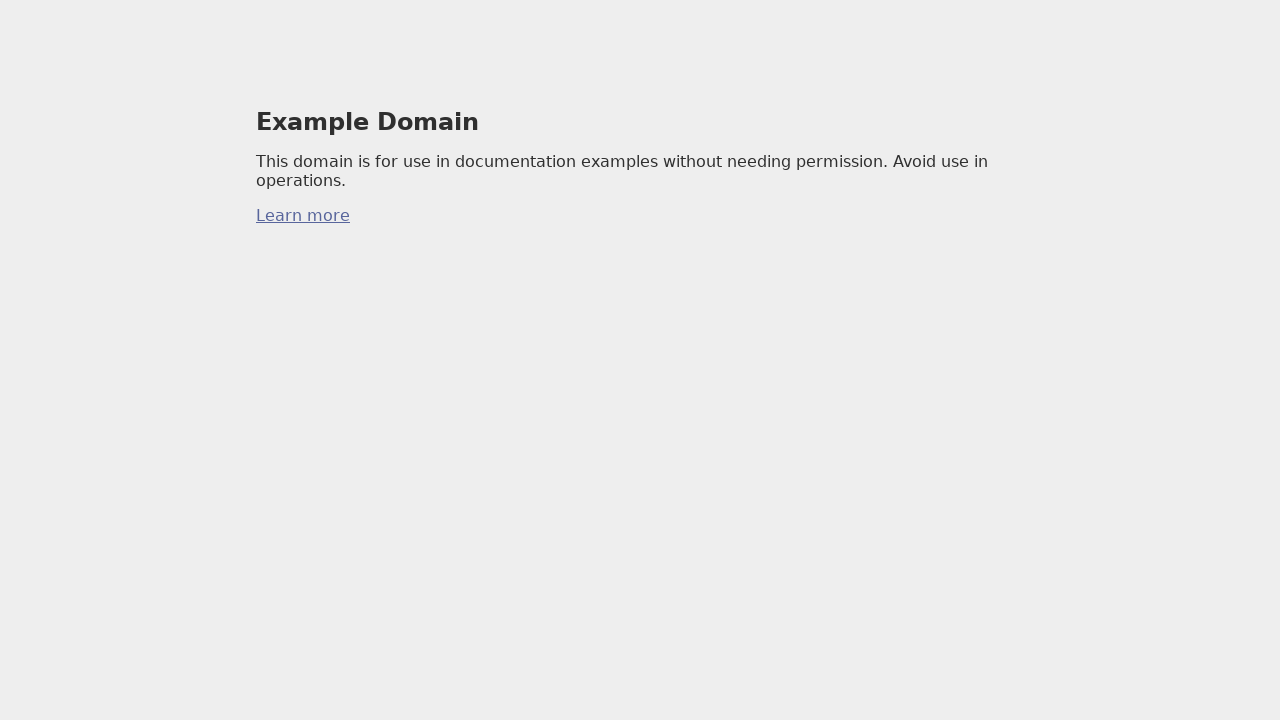

Retrieved page title
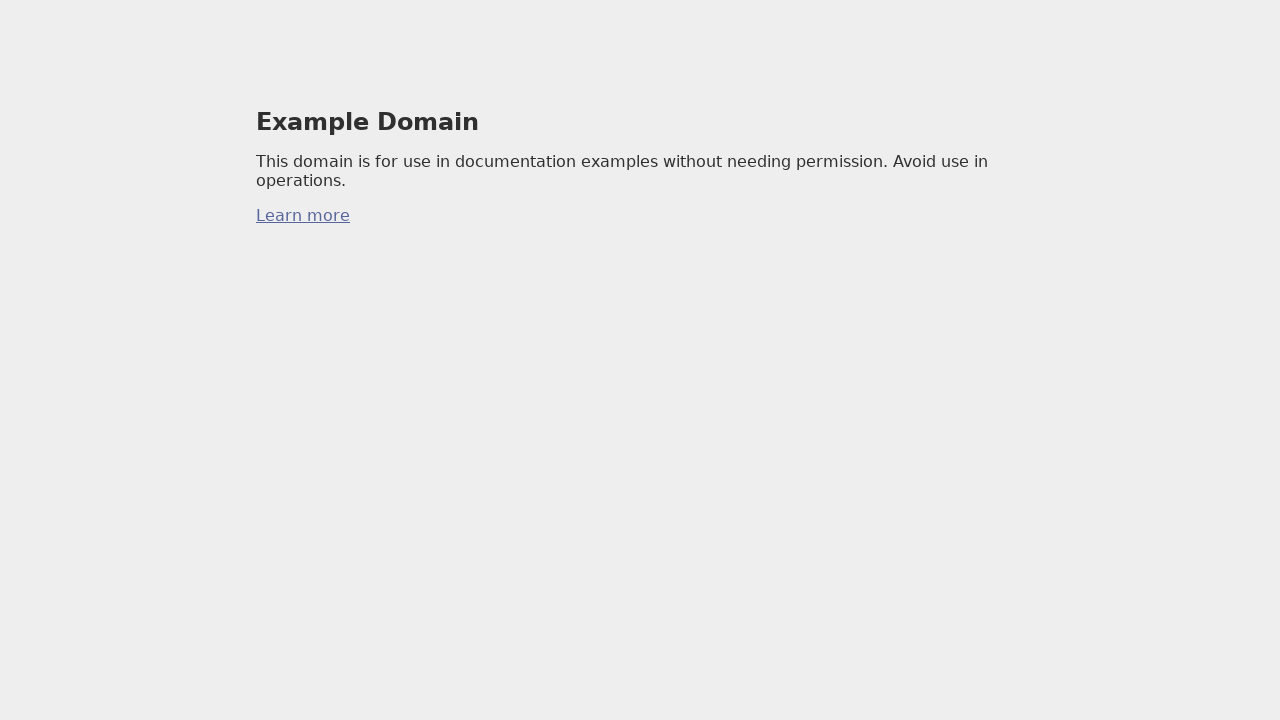

Located first h1 element on page
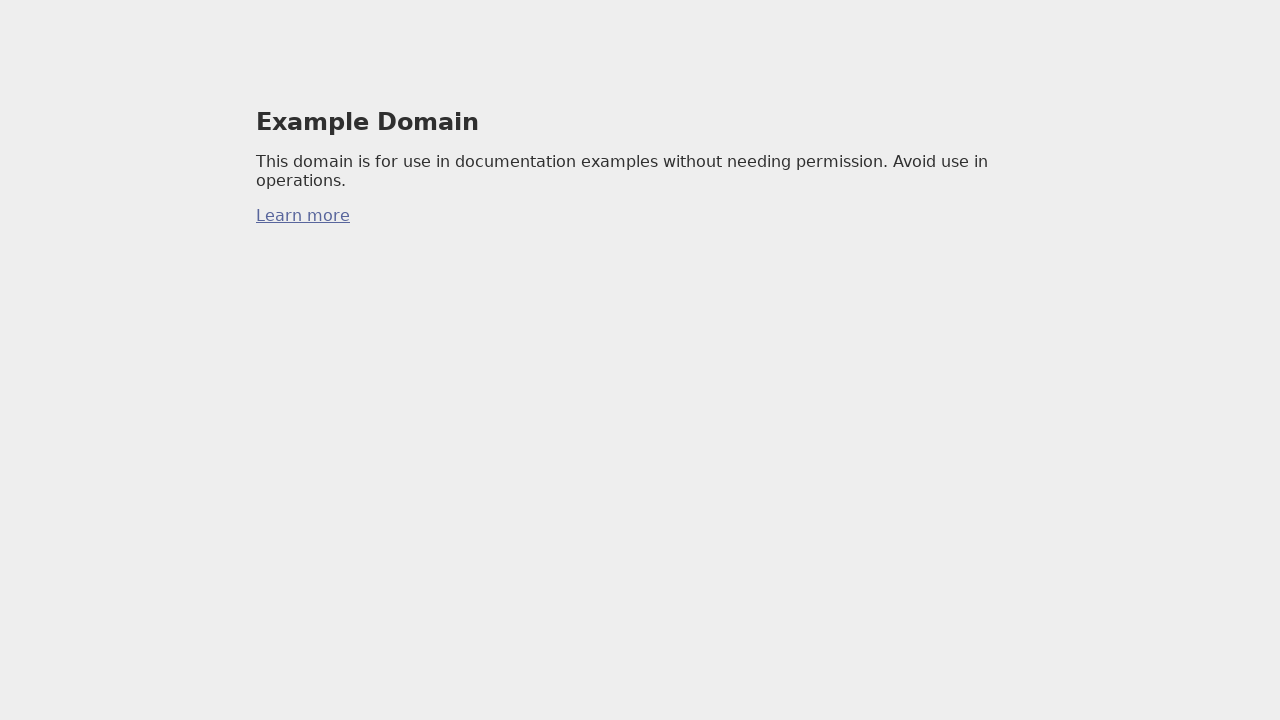

Retrieved text content from h1 element
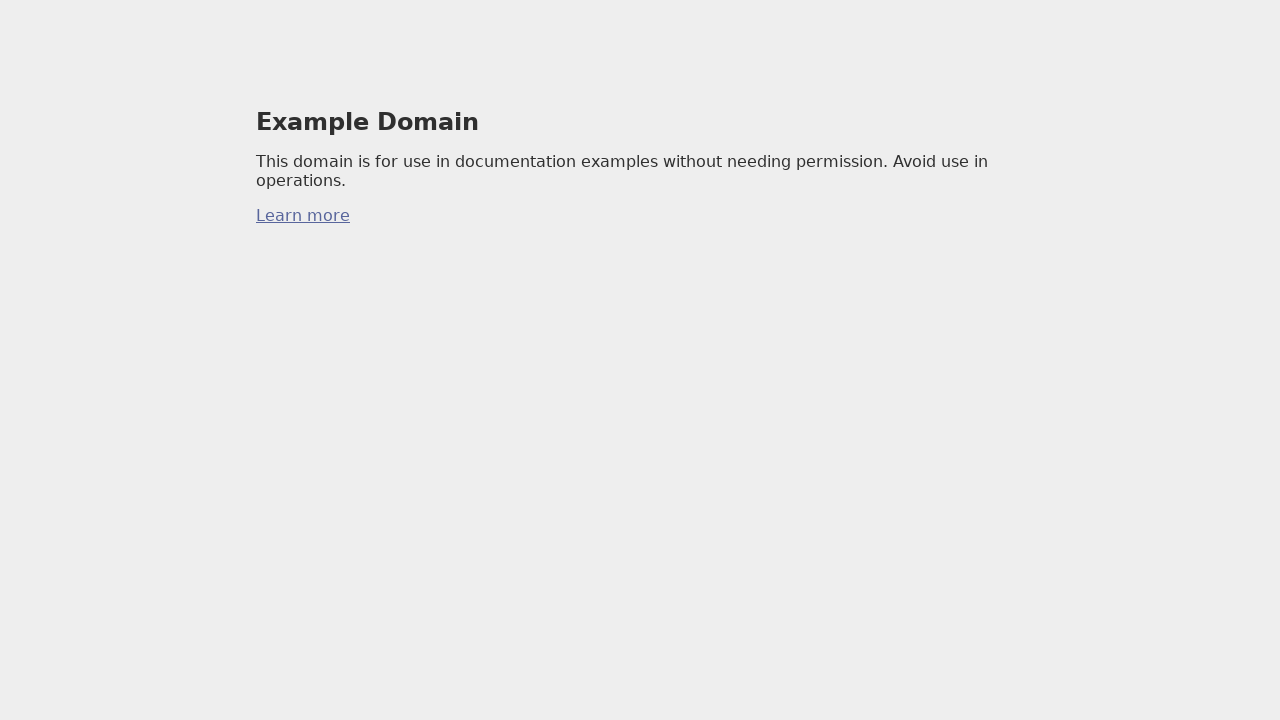

Located all anchor elements on page
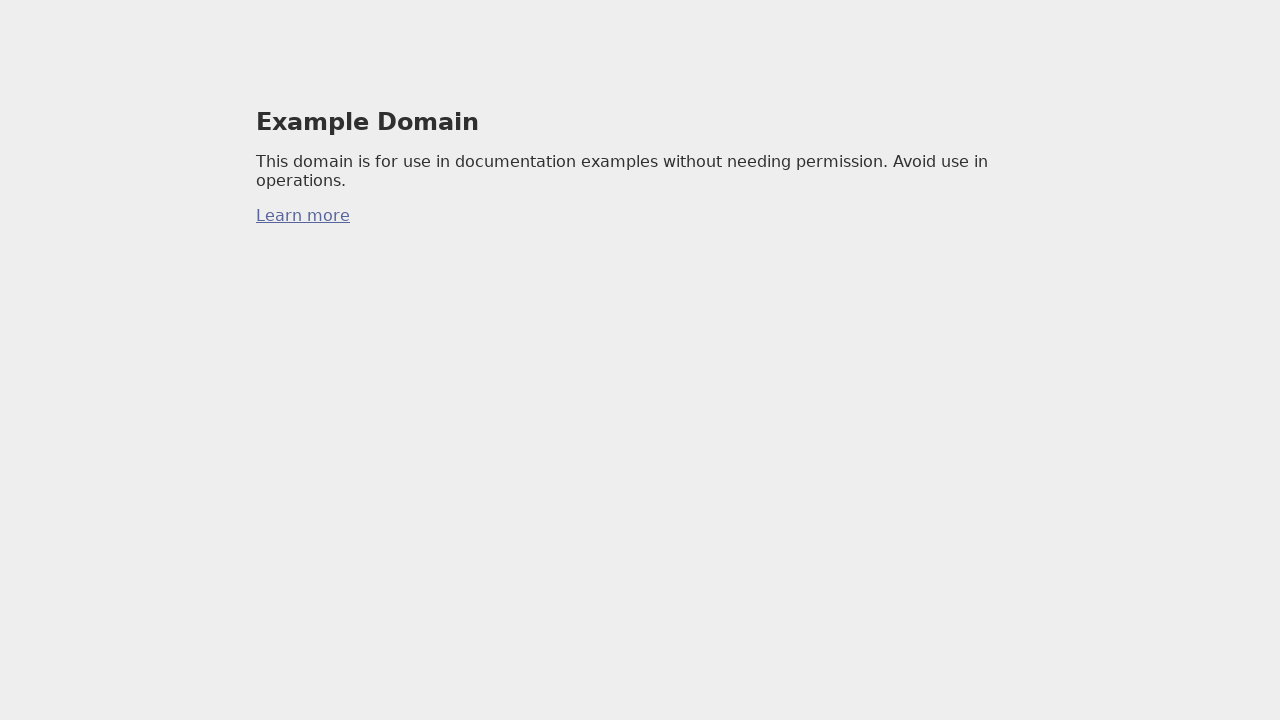

Counted 1 anchor elements on page
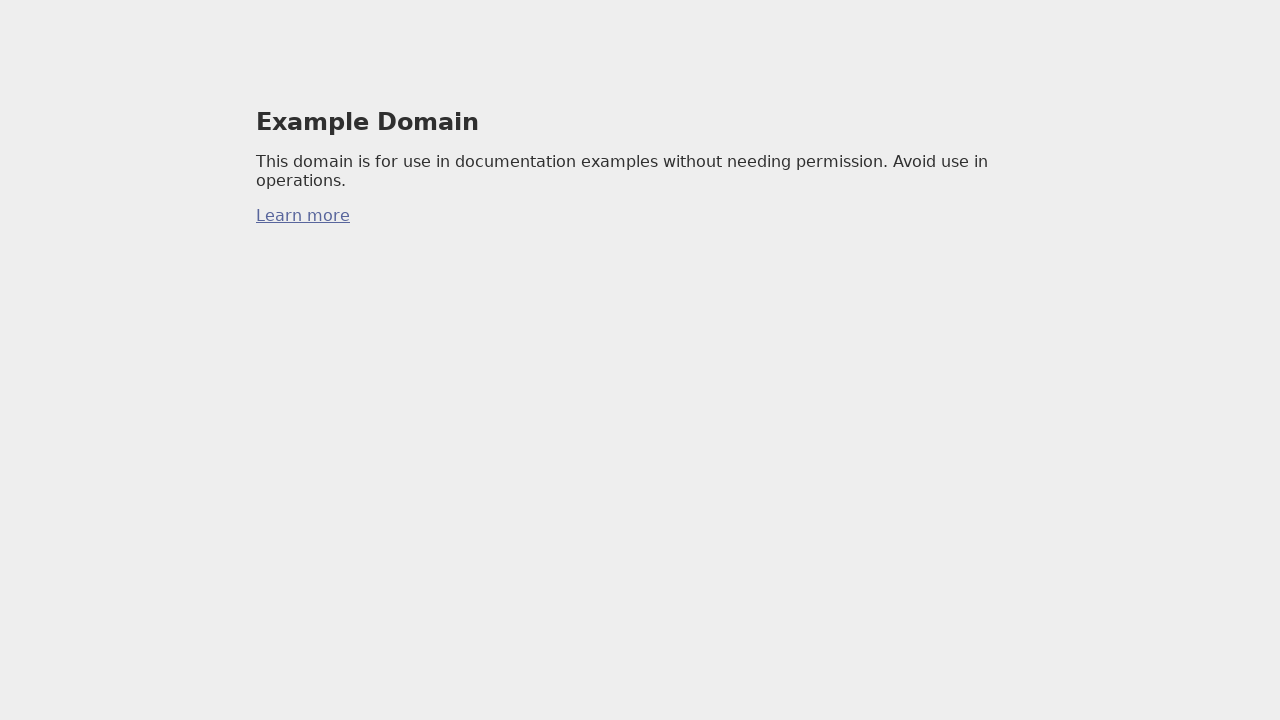

Navigated to Selenium website
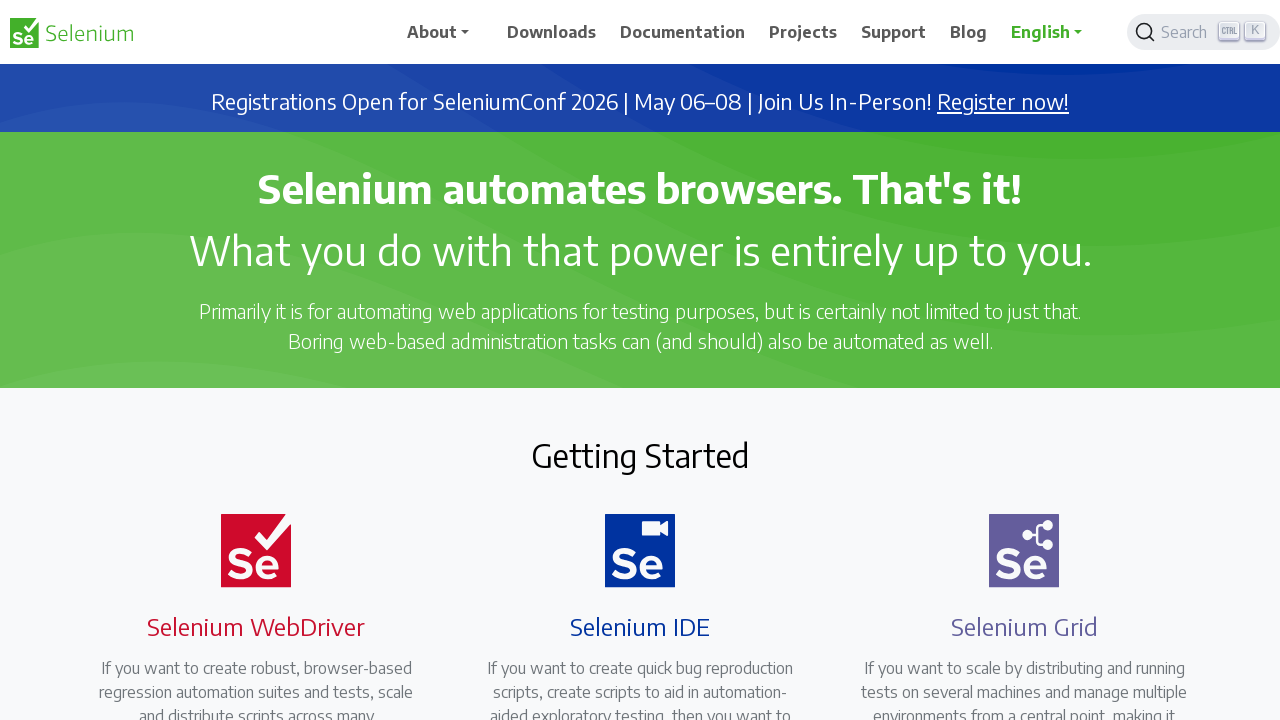

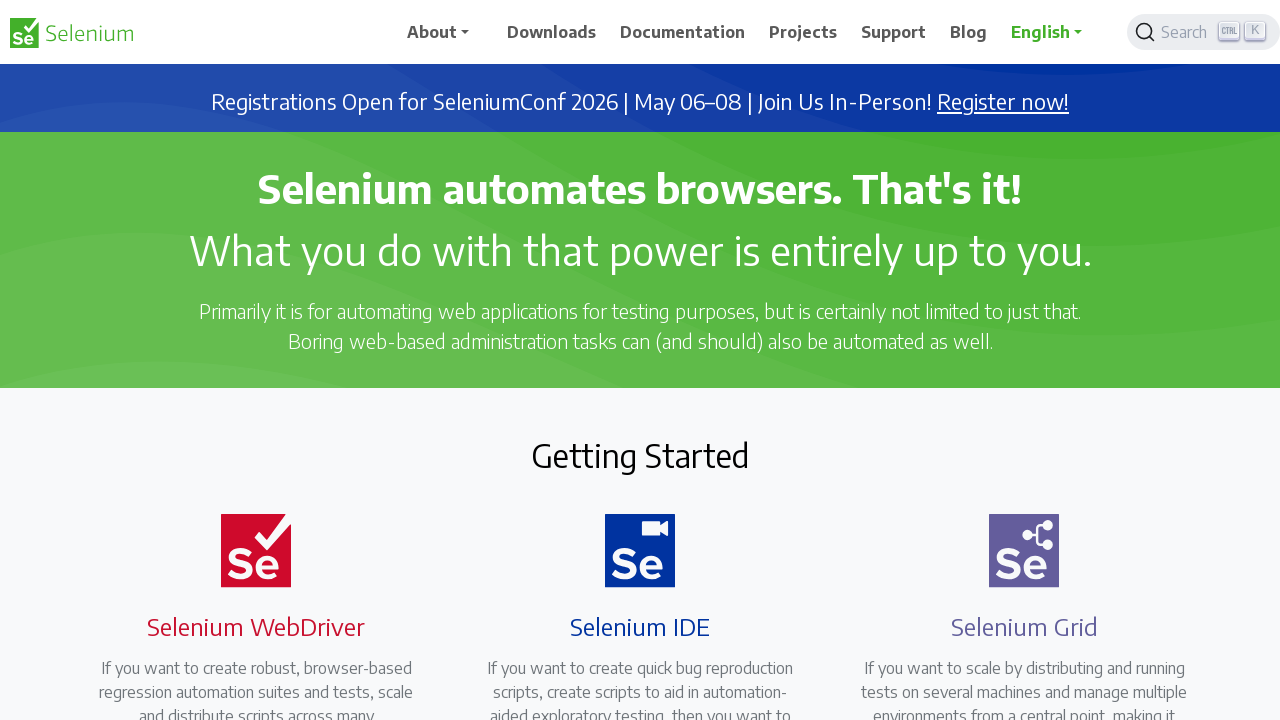